Navigates to the Katalon Demo Cura healthcare appointment site and clicks the "Make Appointment" button on the homepage.

Starting URL: https://katalon-demo-cura.herokuapp.com/

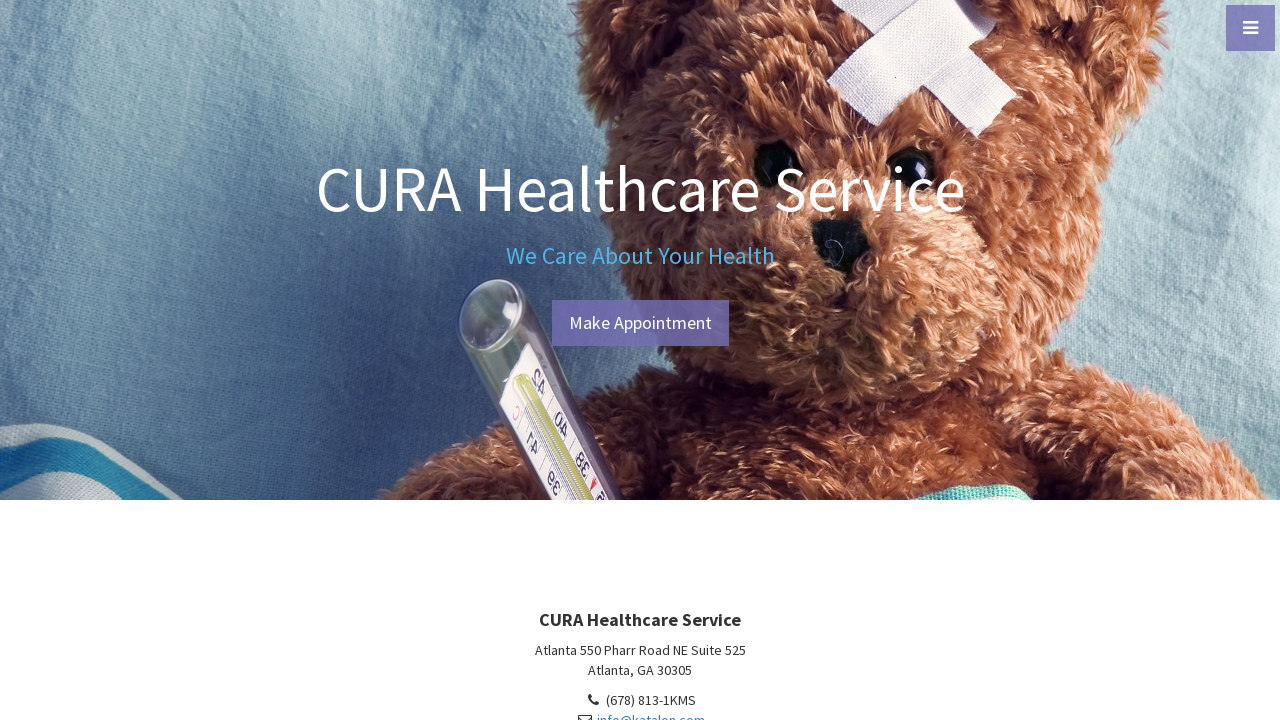

Navigated to Katalon Demo Cura healthcare appointment site homepage
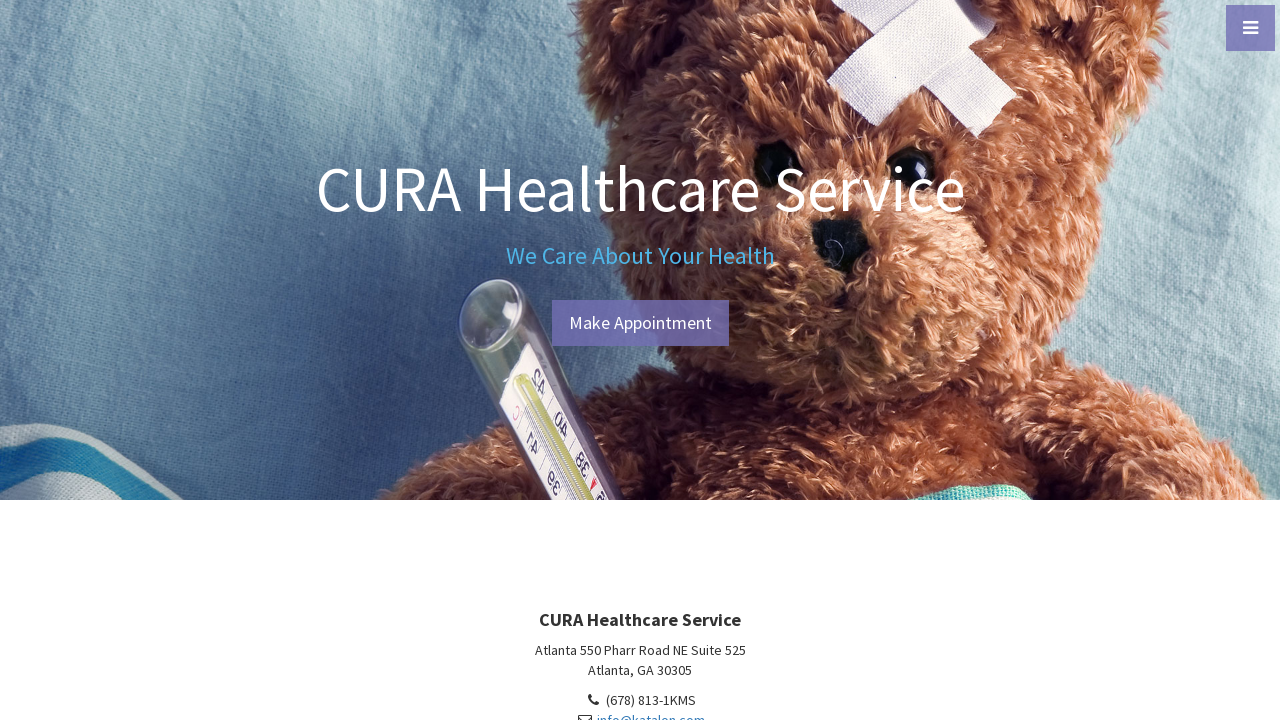

Clicked the 'Make Appointment' button on the homepage at (640, 323) on #btn-make-appointment
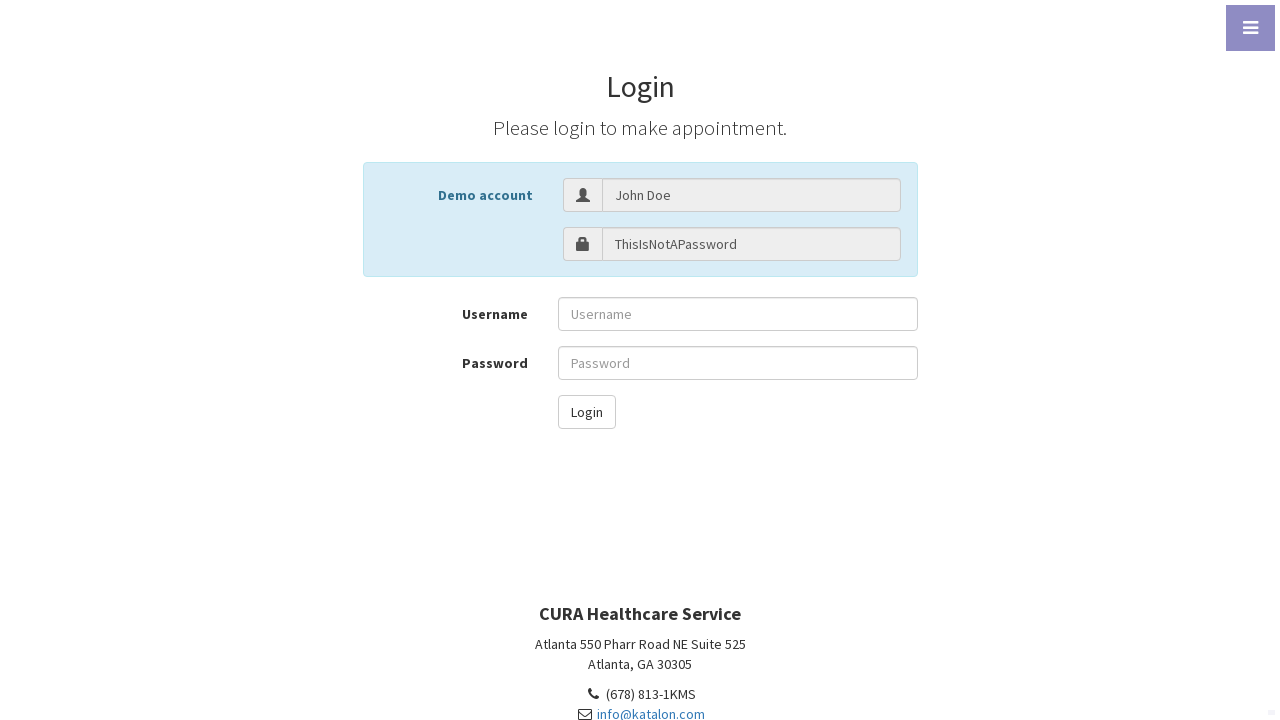

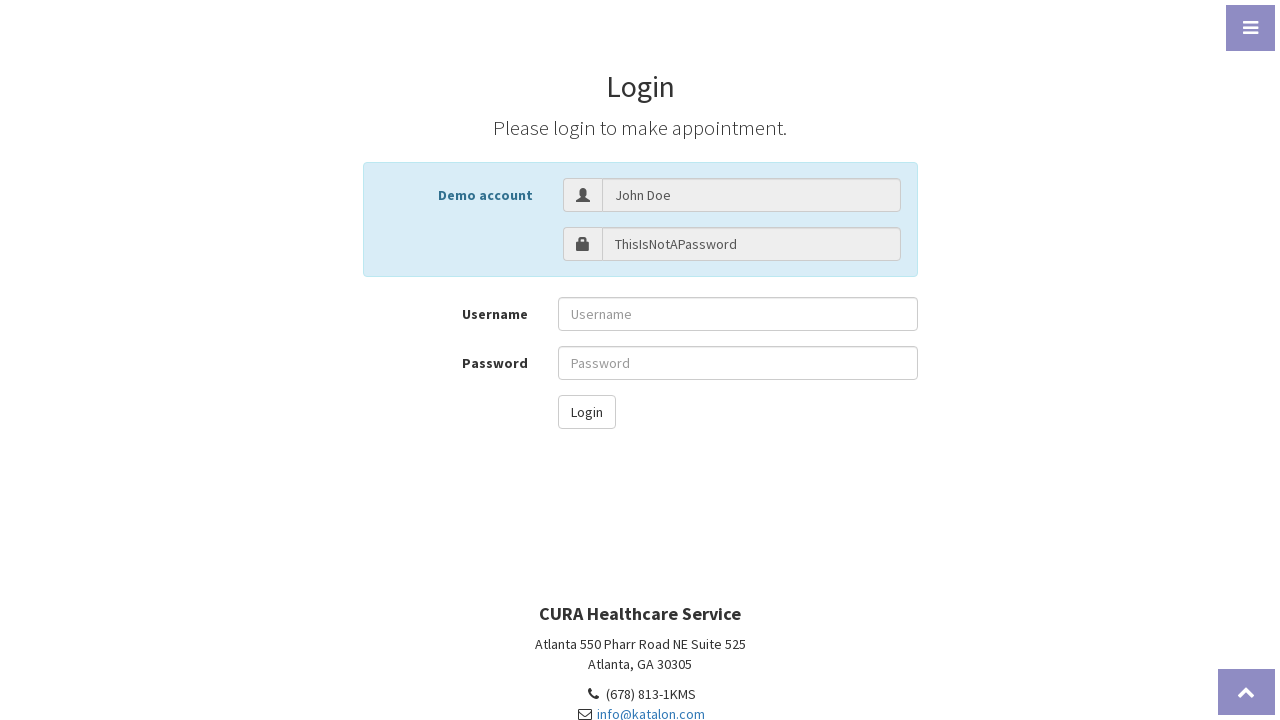